Tests form filling functionality on W3Schools tryit editor by switching to the result iframe, filling first name and last name fields, and submitting the form.

Starting URL: https://www.w3schools.com/tags/tryit.asp?filename=tryhtml_input_test

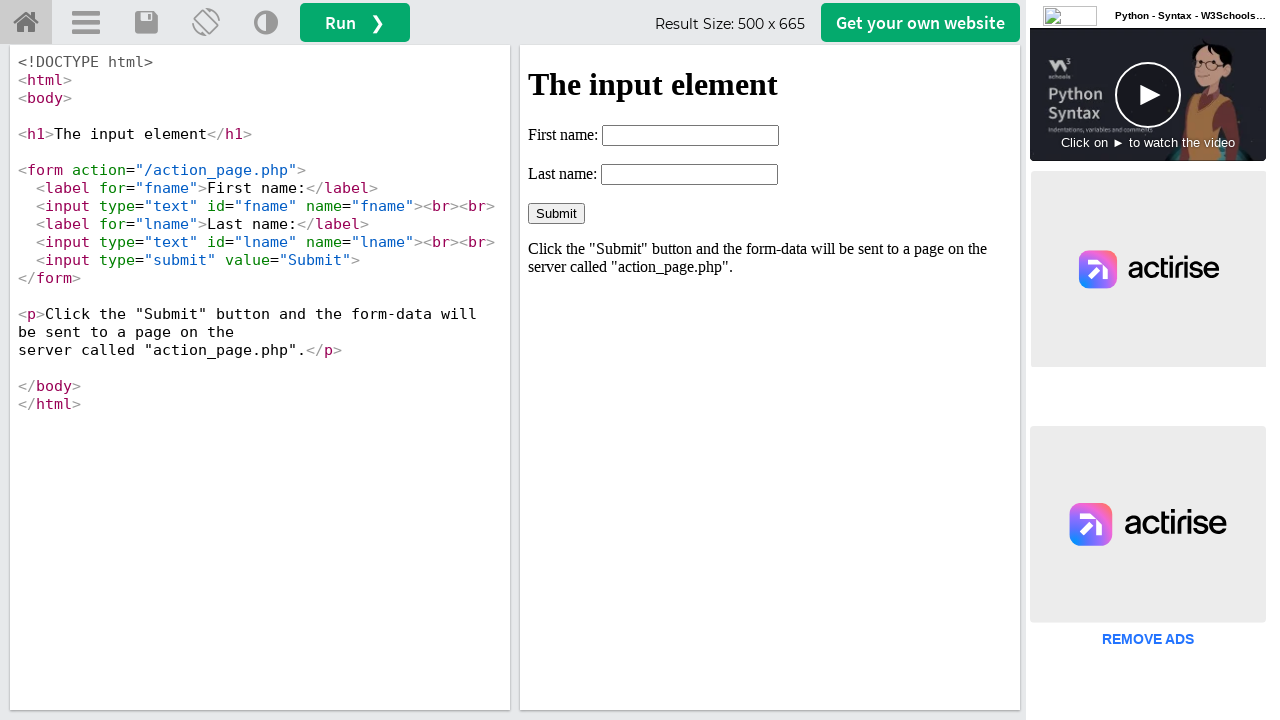

Waited for result iframe to load
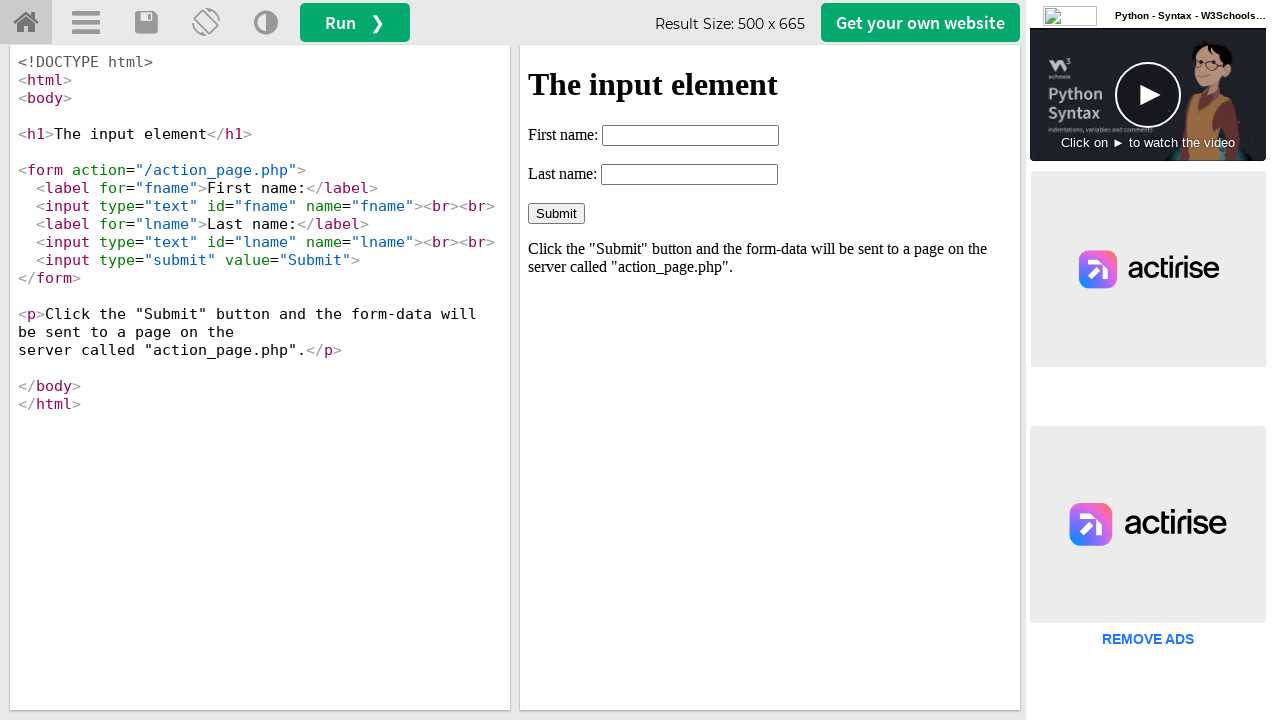

Located and switched to result iframe
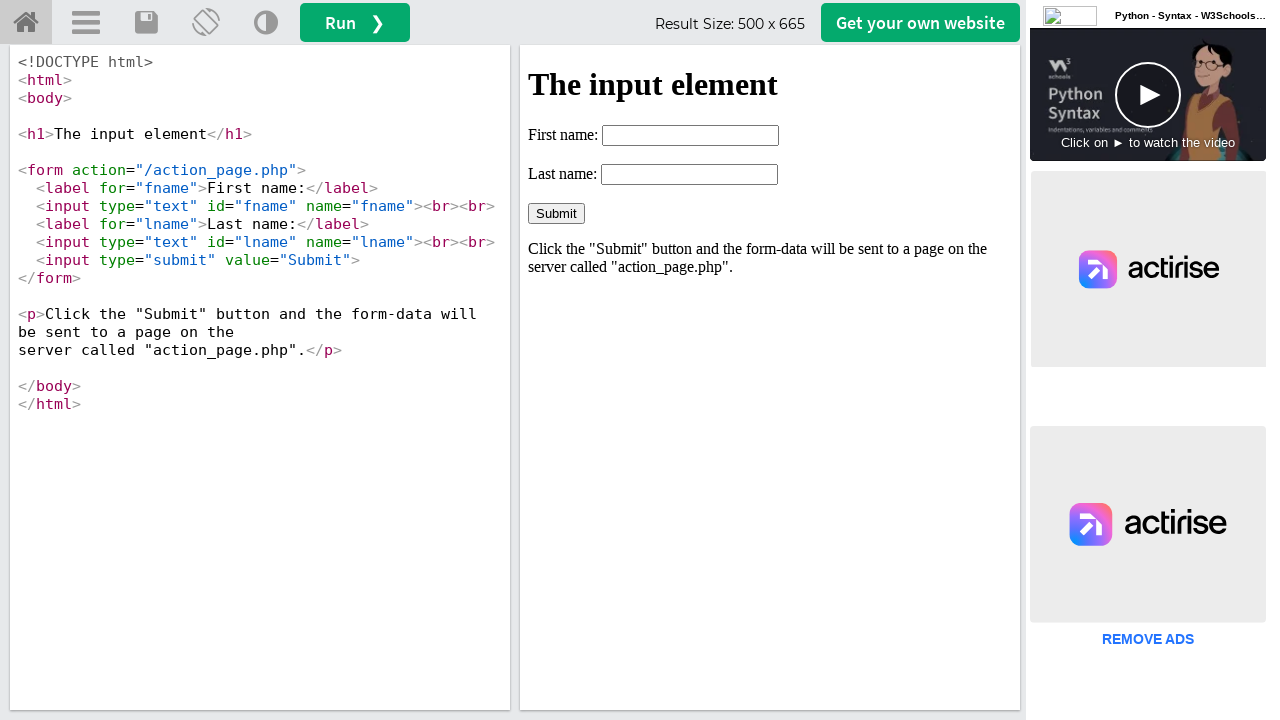

Filled first name field with 'abdul' on iframe[name='iframeResult'] >> internal:control=enter-frame >> input[name='fname
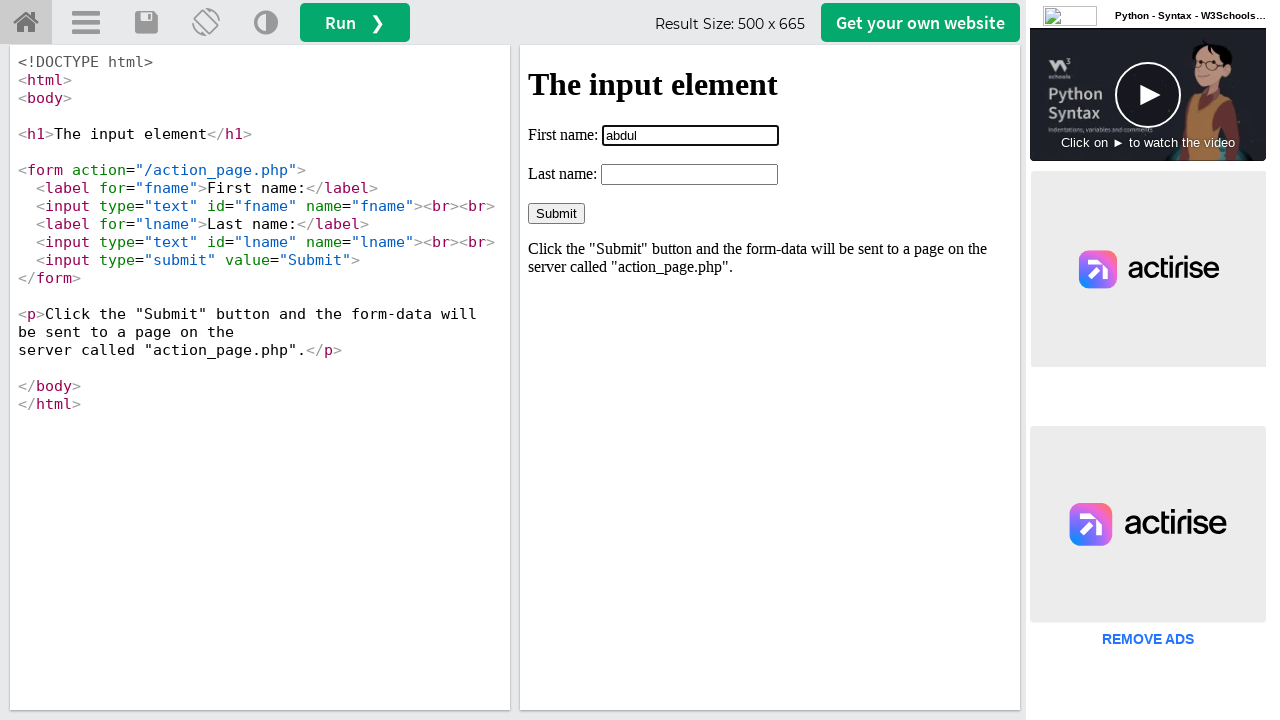

Filled last name field with 'kalam' on iframe[name='iframeResult'] >> internal:control=enter-frame >> input[name='lname
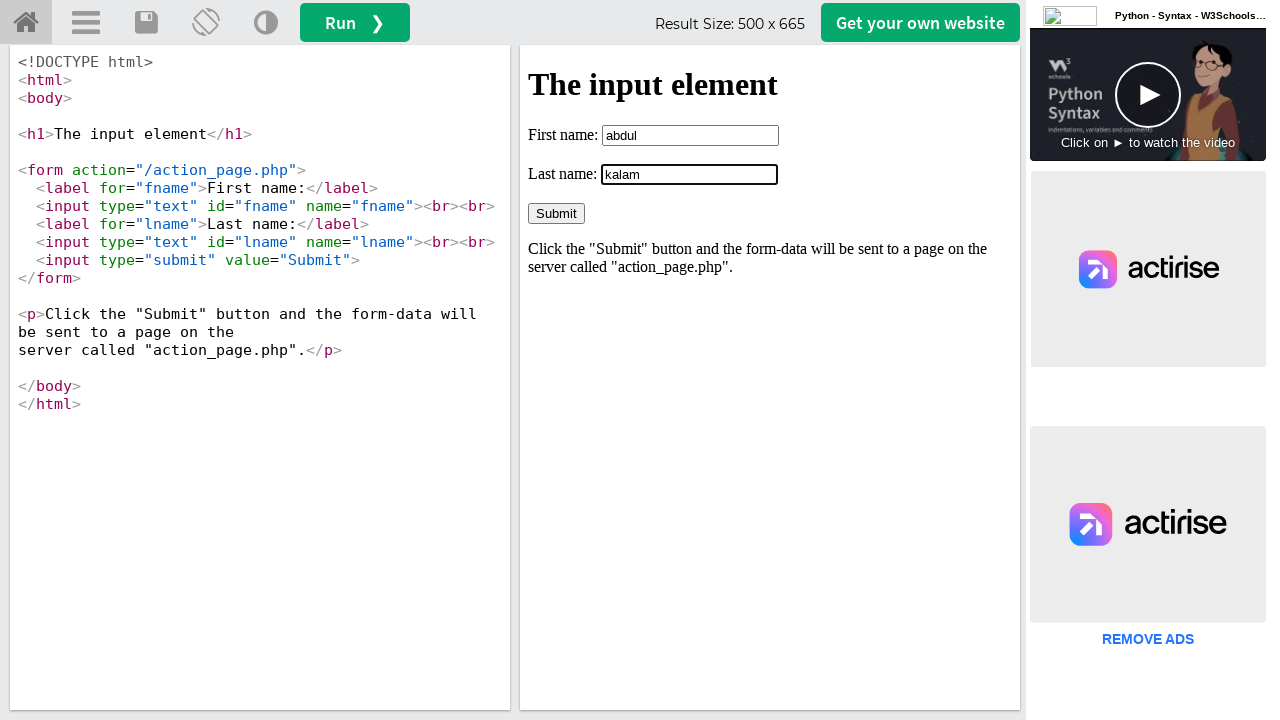

Clicked the submit button to submit the form at (556, 213) on iframe[name='iframeResult'] >> internal:control=enter-frame >> input[value='Subm
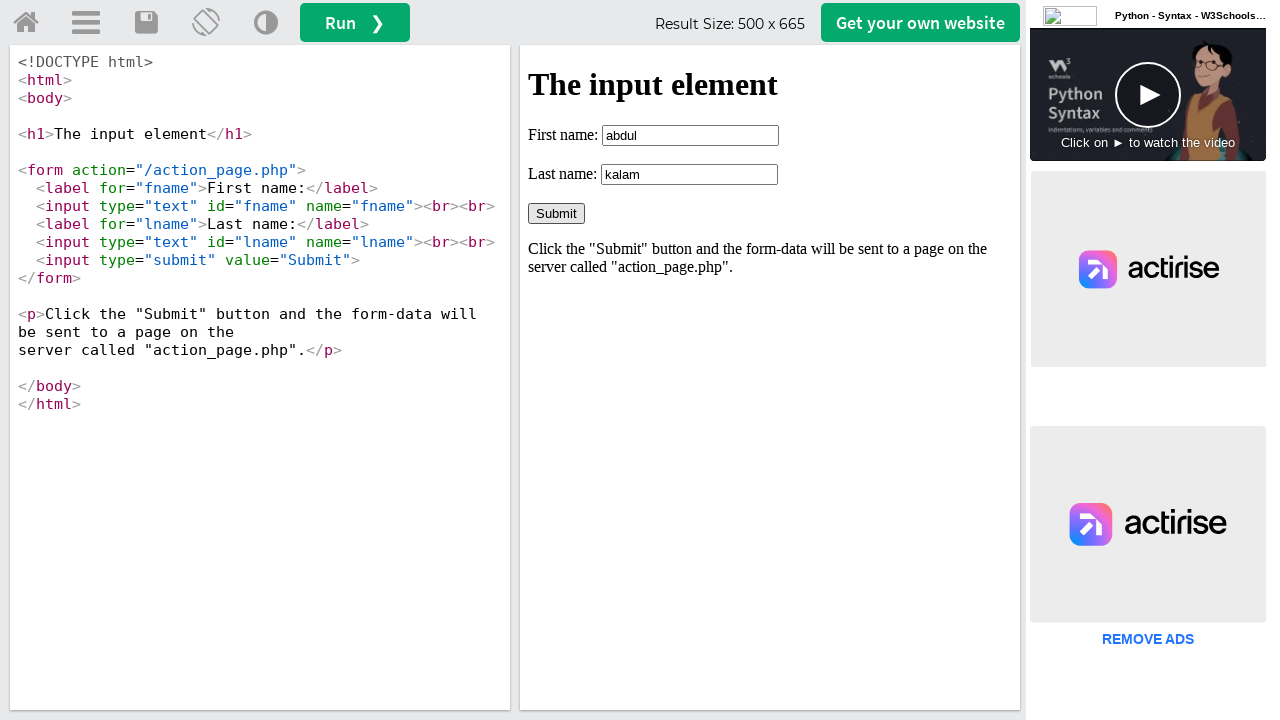

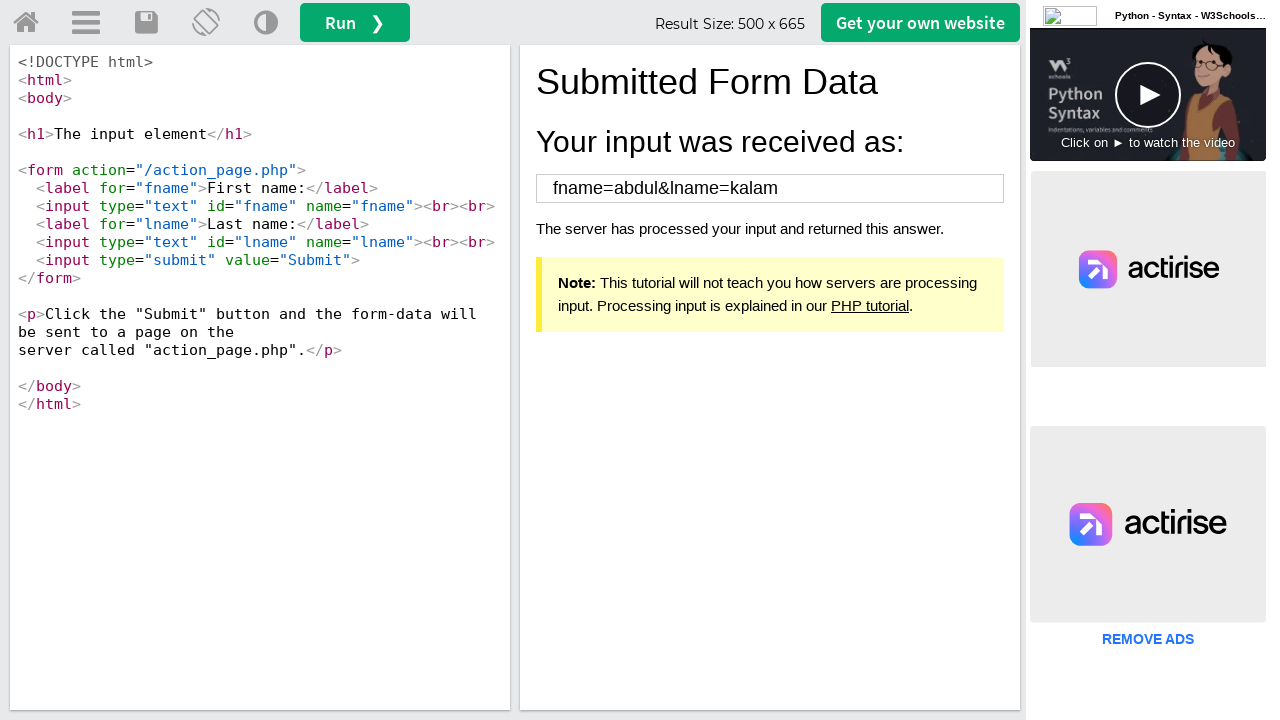